Tests navigation to the "Forgot Password" page by clicking the forgot password link on the login page and verifying the page title changes to "Get Password".

Starting URL: https://login.nextbasecrm.com/

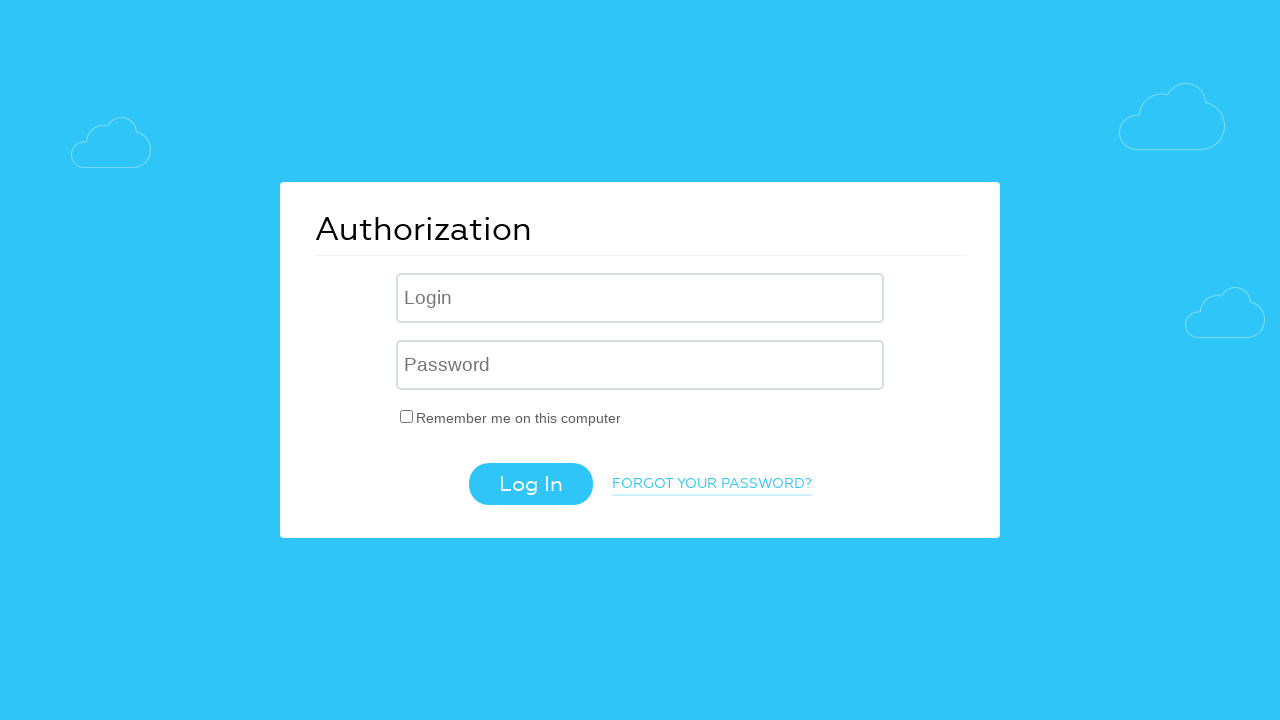

Clicked the 'Forgot Password' link on login page at (712, 485) on a.login-link-forgot-pass
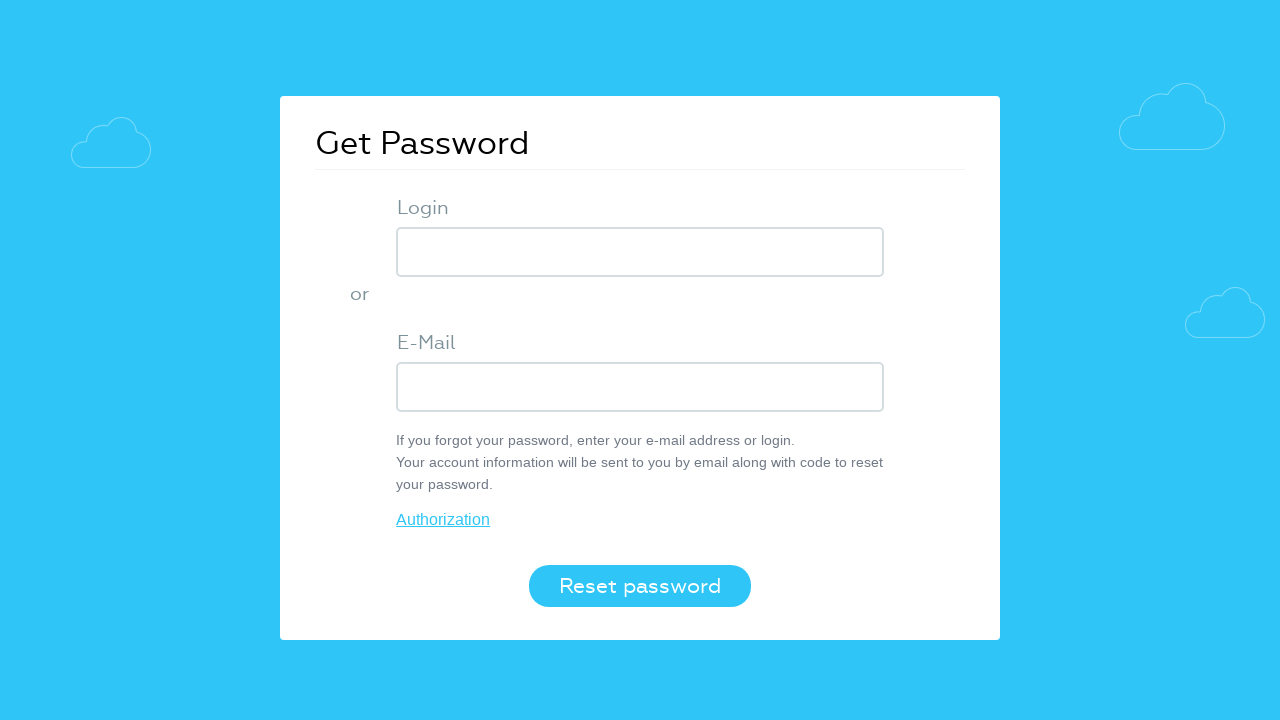

Waited for page load state to complete
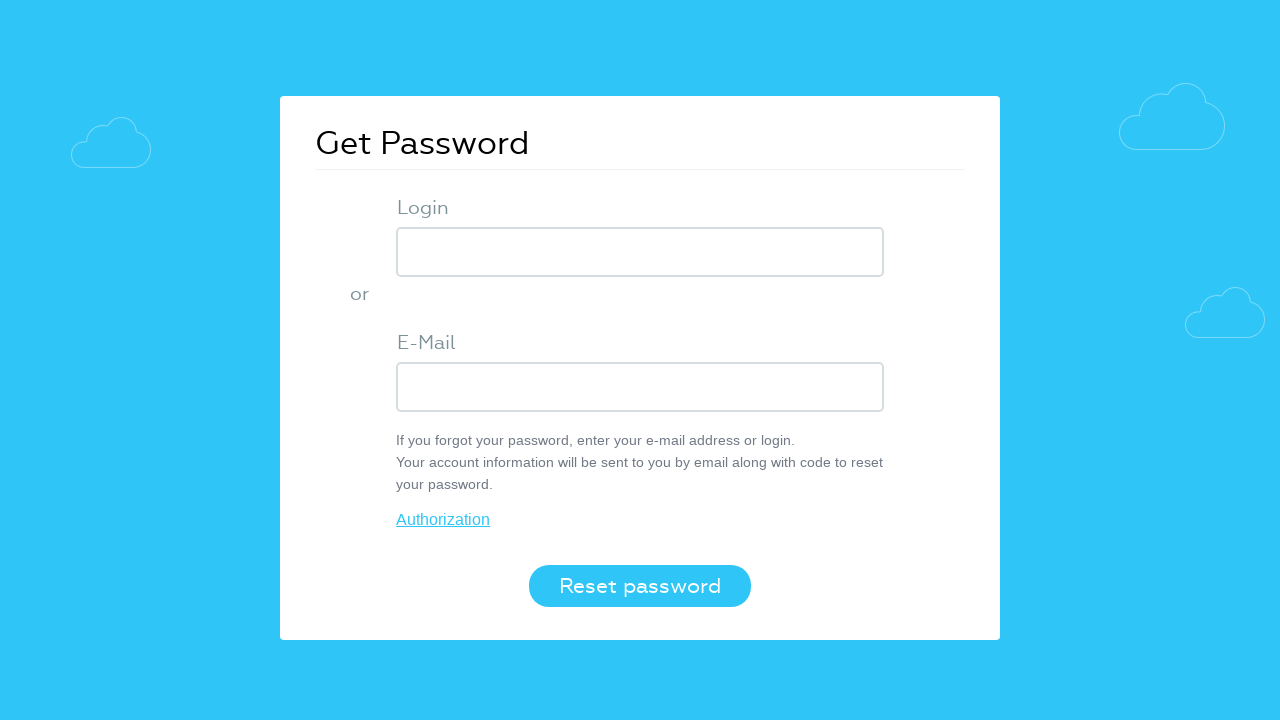

Verified page title is 'Get Password'
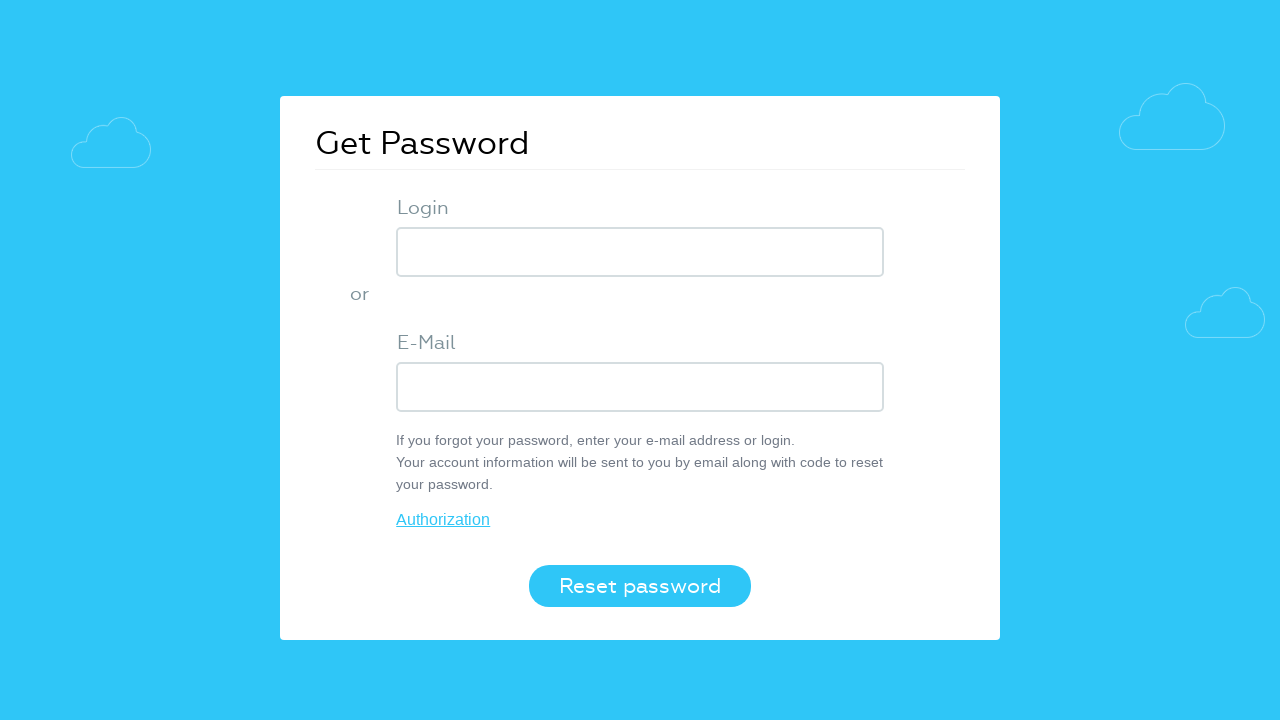

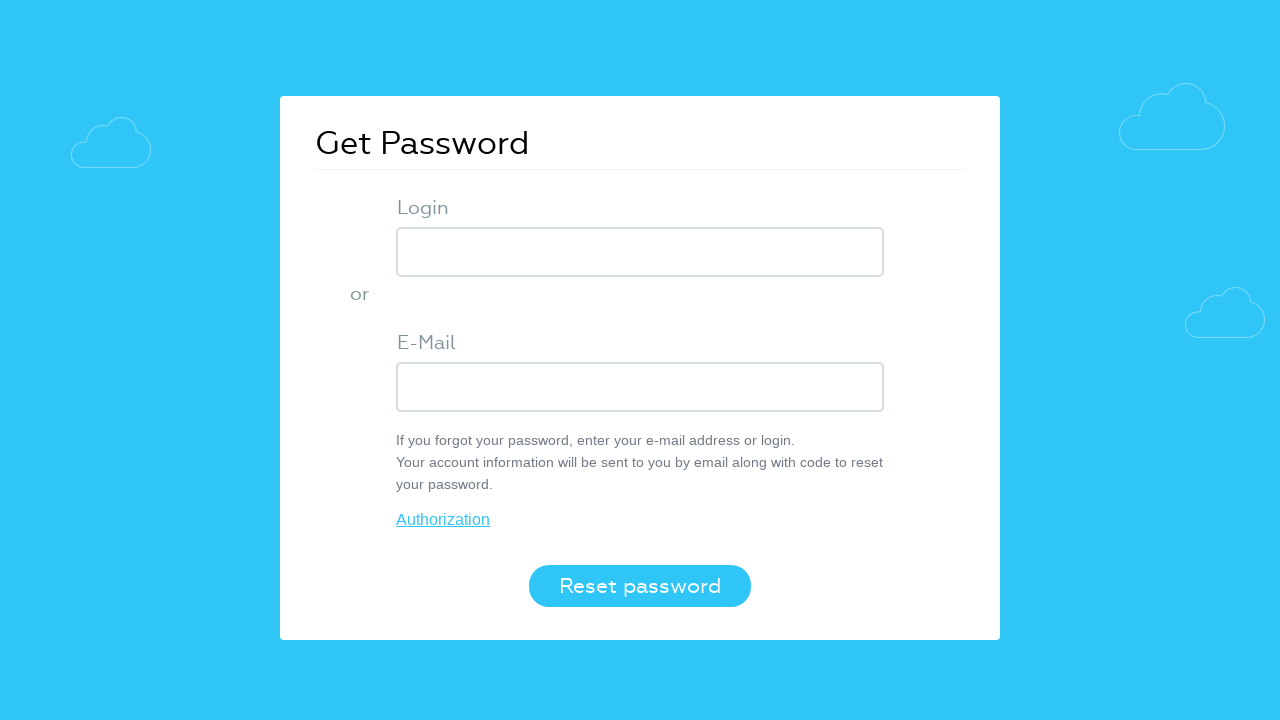